Tests a registration form by filling in SSN, first name, last name, job selection, username, email, and password fields using faker-style data

Starting URL: https://claruswaysda.github.io/Registration.html

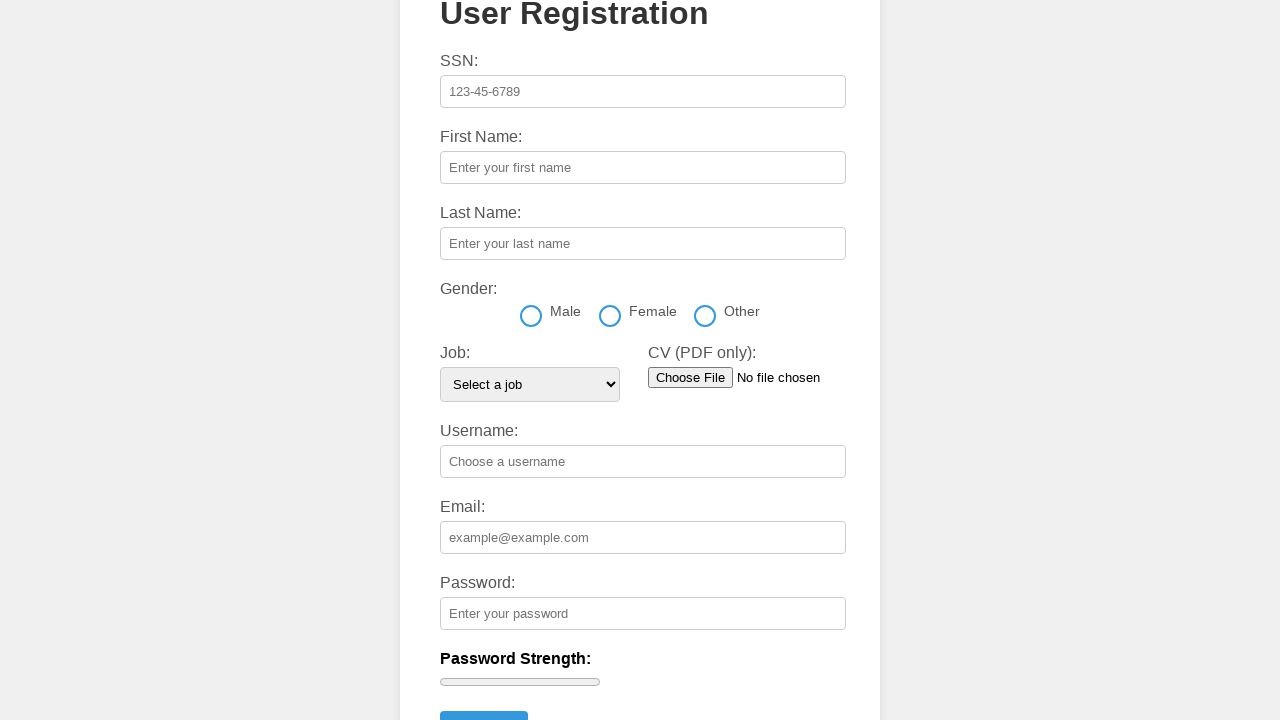

Filled SSN field with '987-65-4321' on #ssn
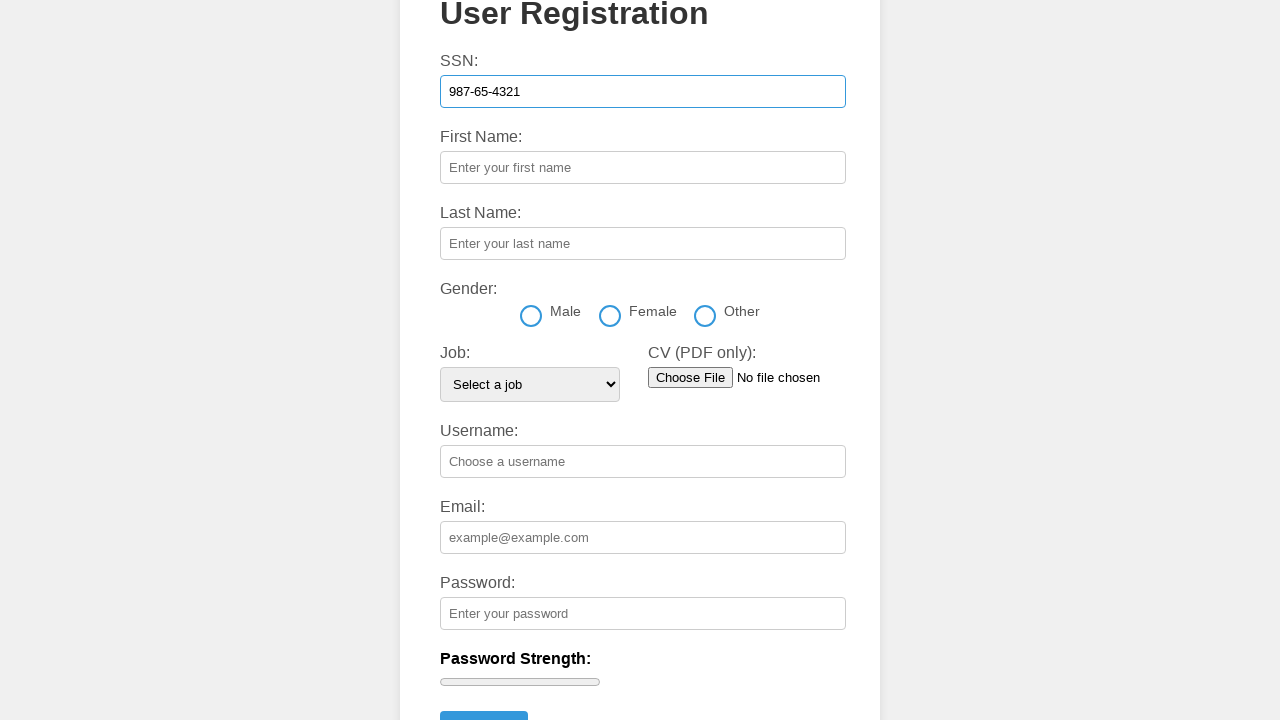

Filled first name field with 'Sarah' on #firstName
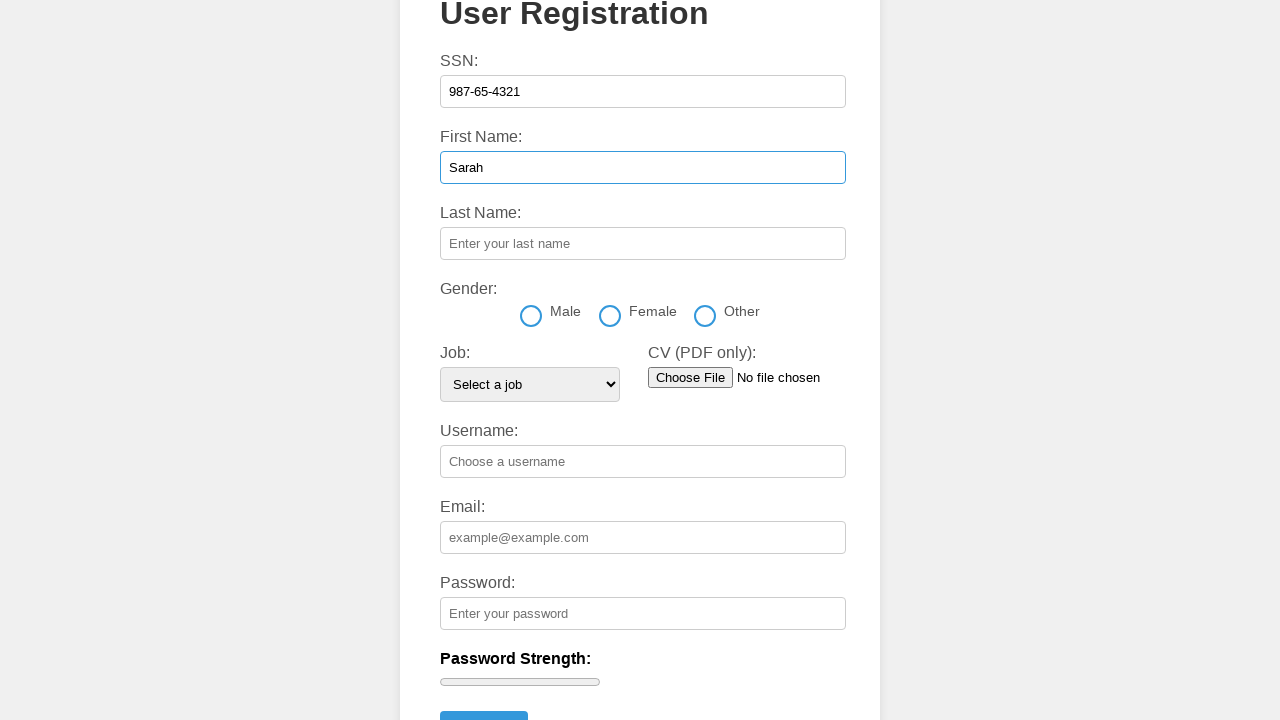

Filled last name field with 'Williams' on #lastName
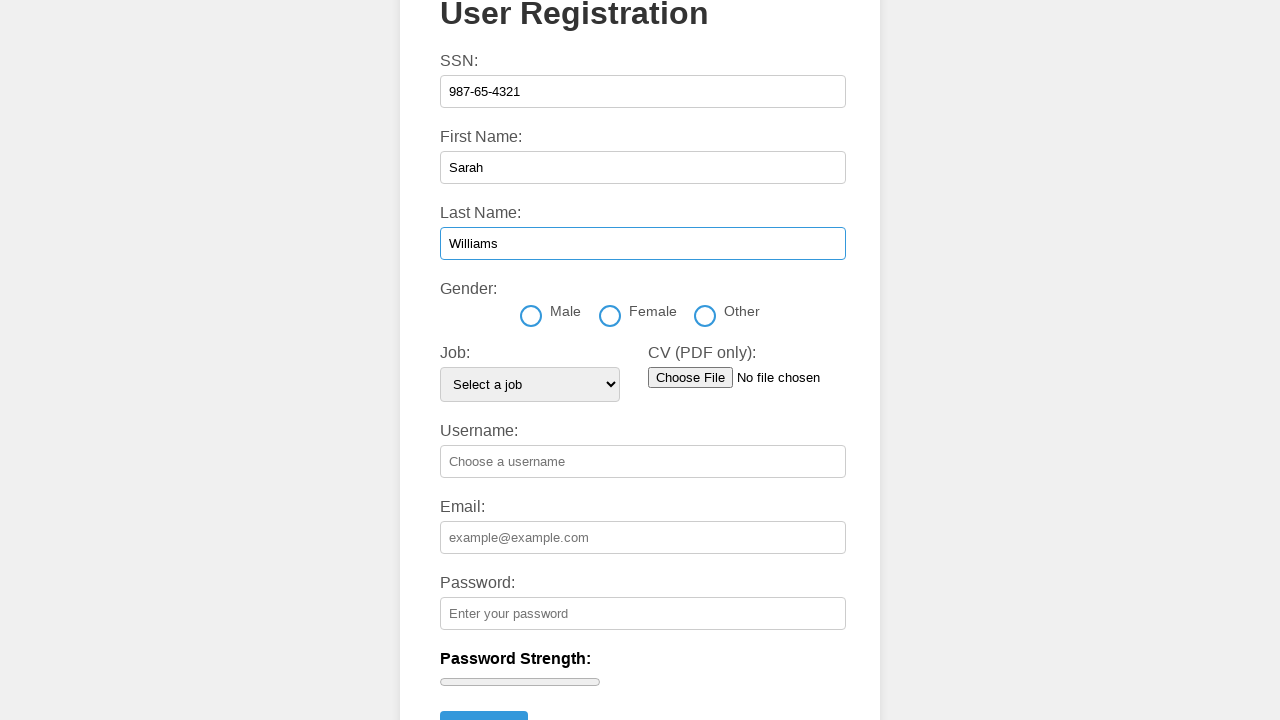

Selected 'Developer' from job dropdown on #job
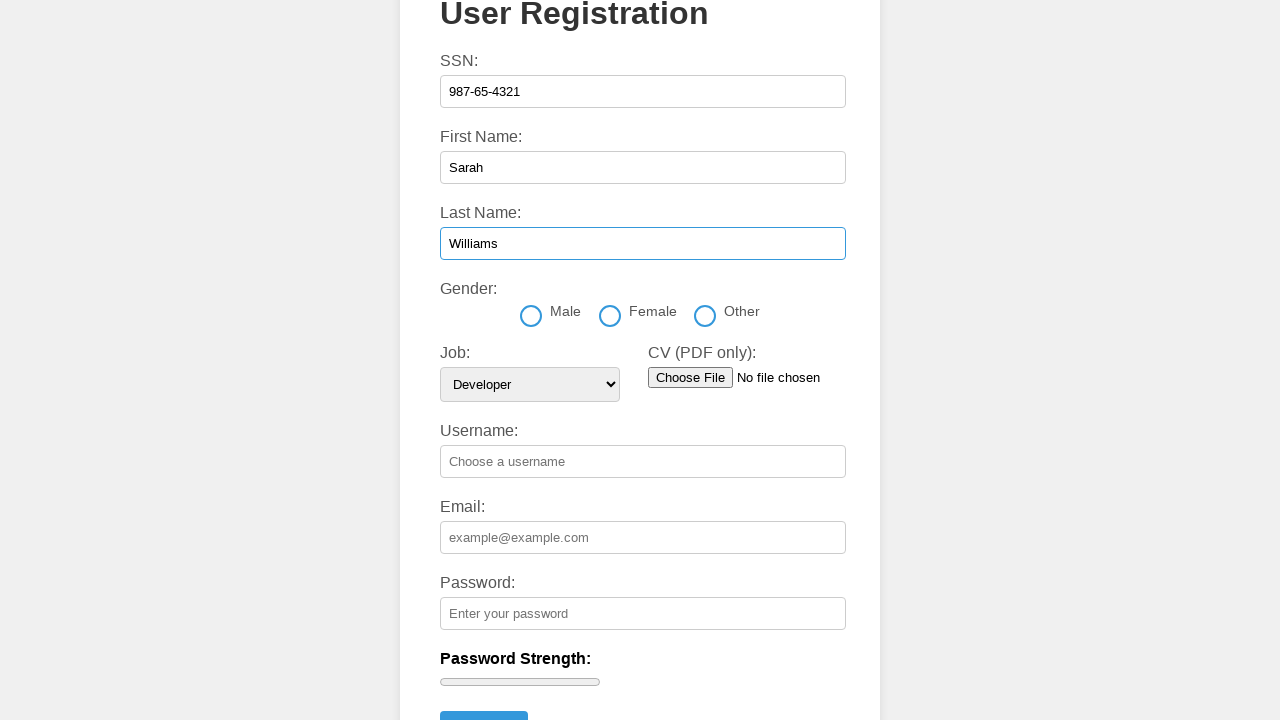

Filled username field with 'swilliams88' on #username
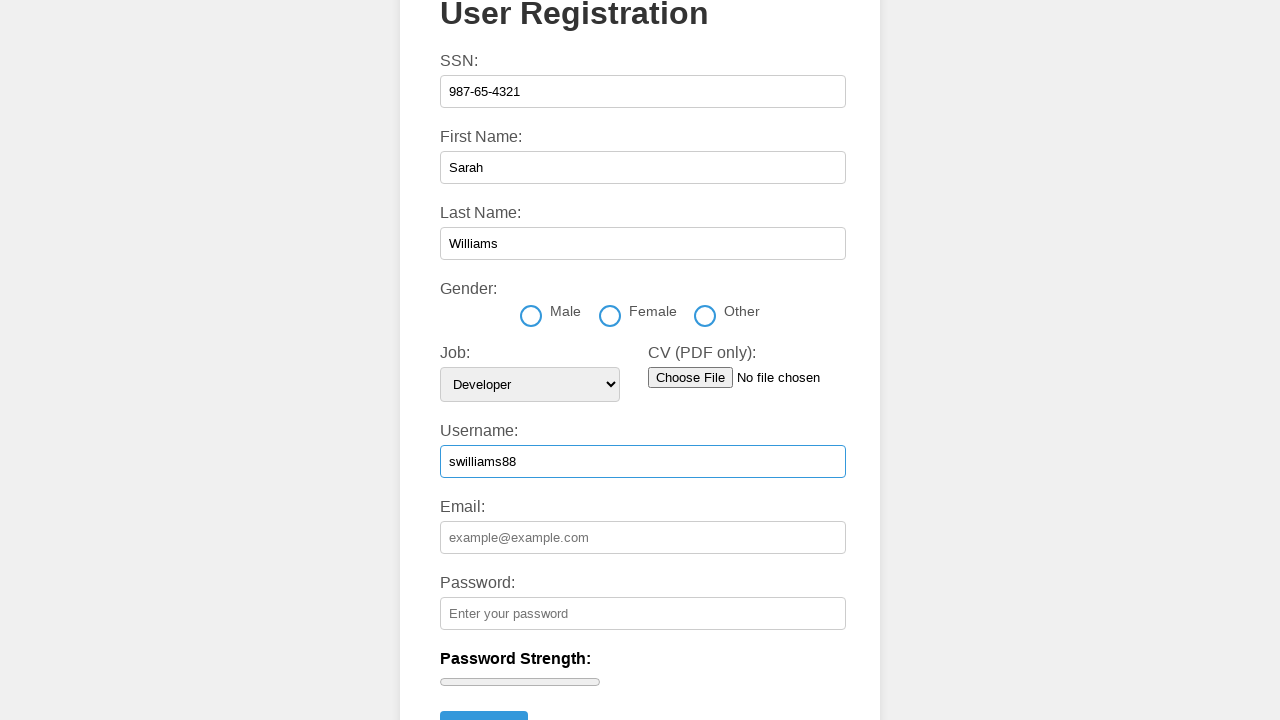

Filled email field with 'sarah.williams@testmail.com' on #email
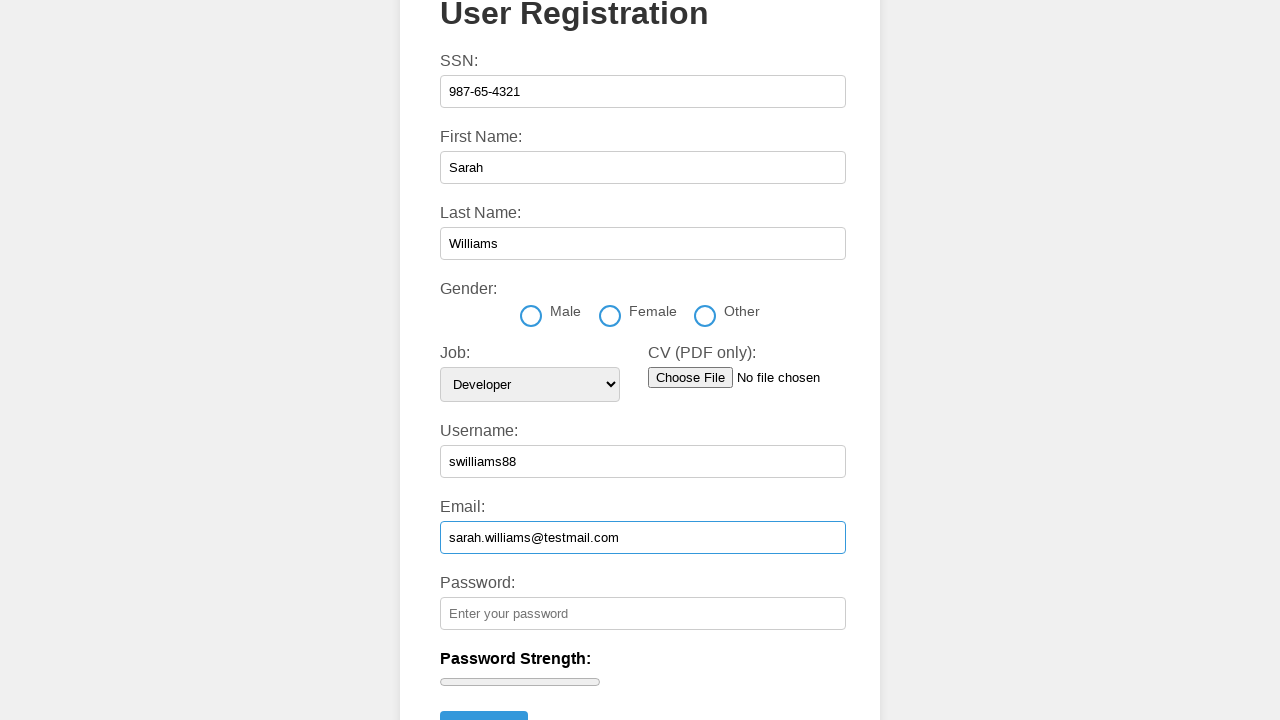

Filled password field with 'MyP@ssw0rd456' on #password
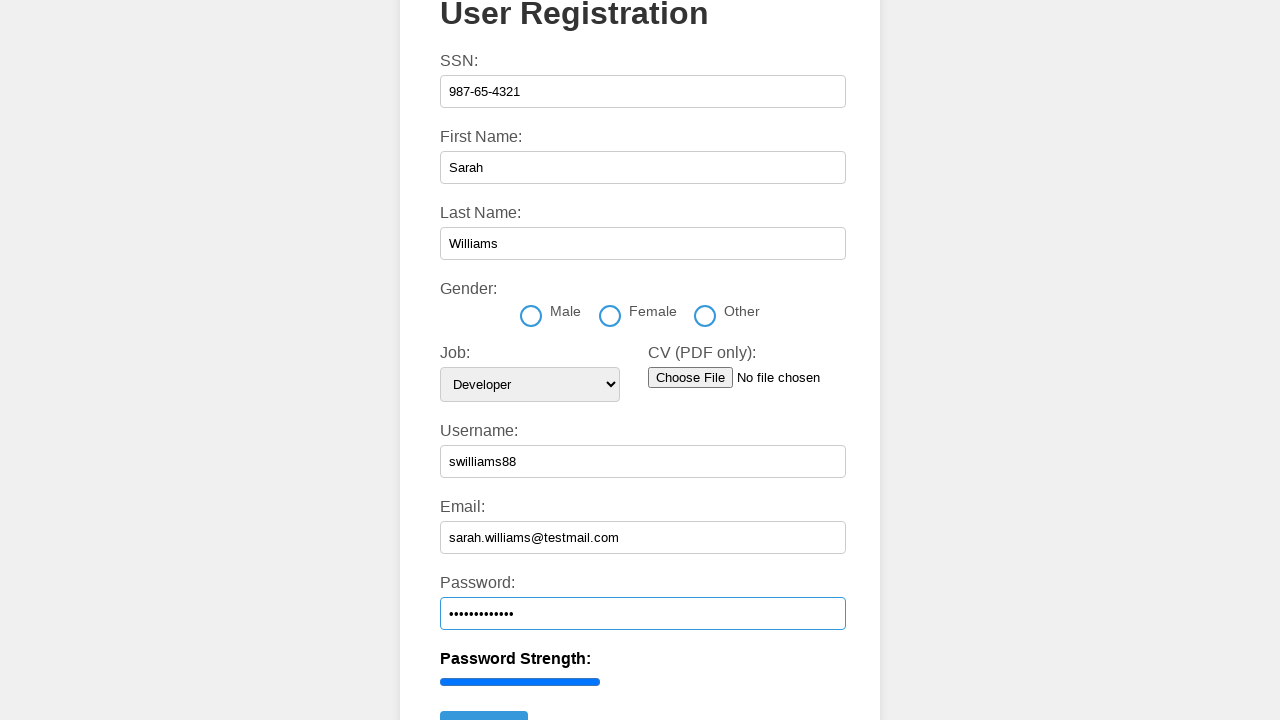

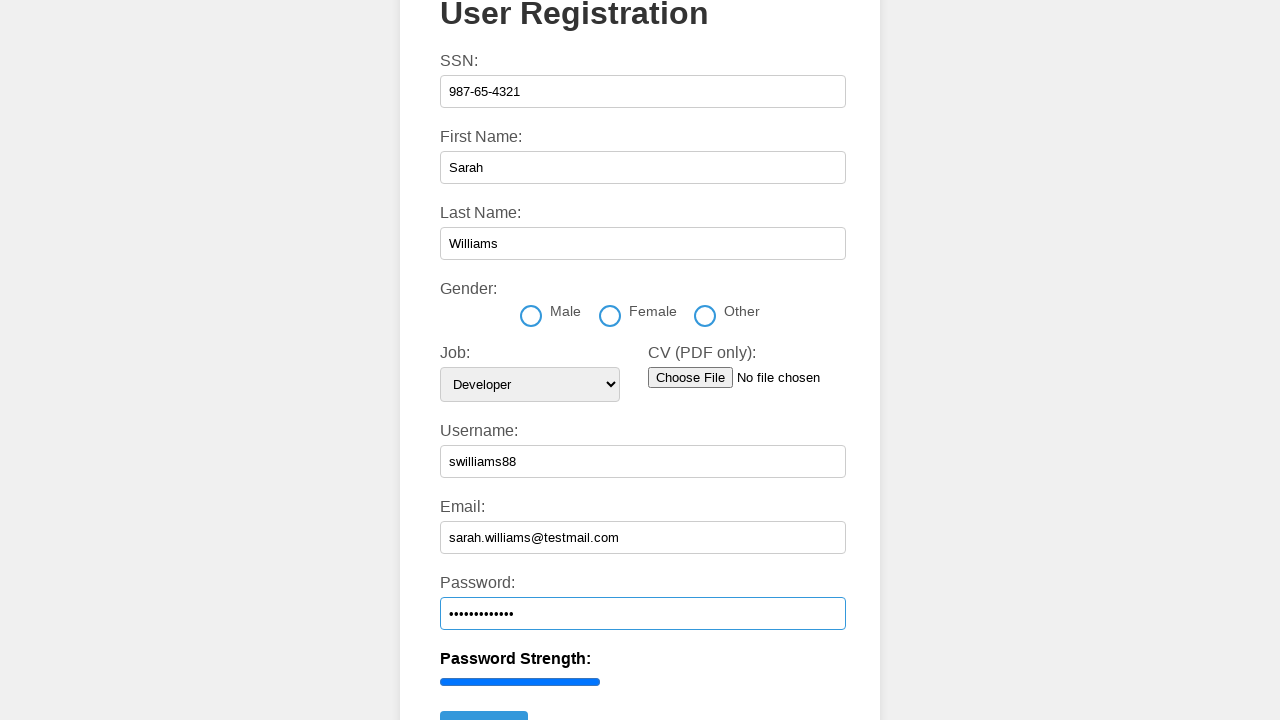